Tests sorting the Email column in ascending order by clicking the column header and verifying the email values are sorted alphabetically

Starting URL: http://the-internet.herokuapp.com/tables

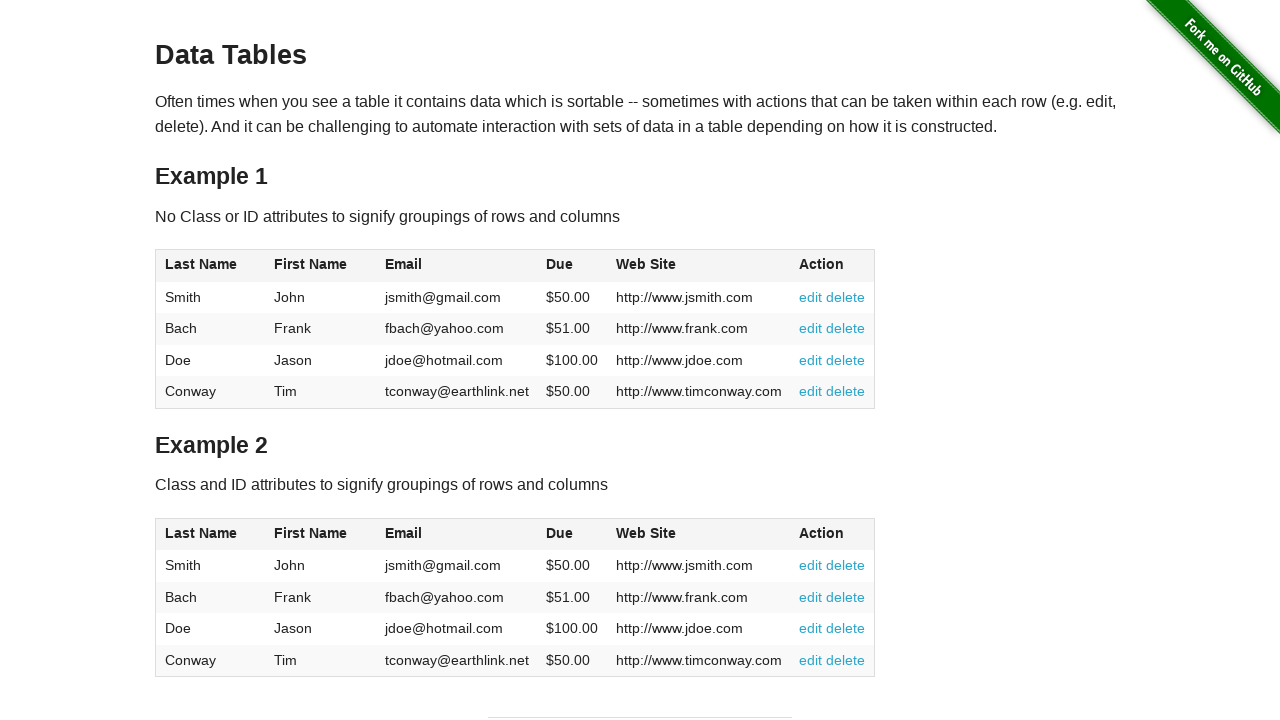

Clicked Email column header to sort ascending at (457, 266) on #table1 thead tr th:nth-of-type(3)
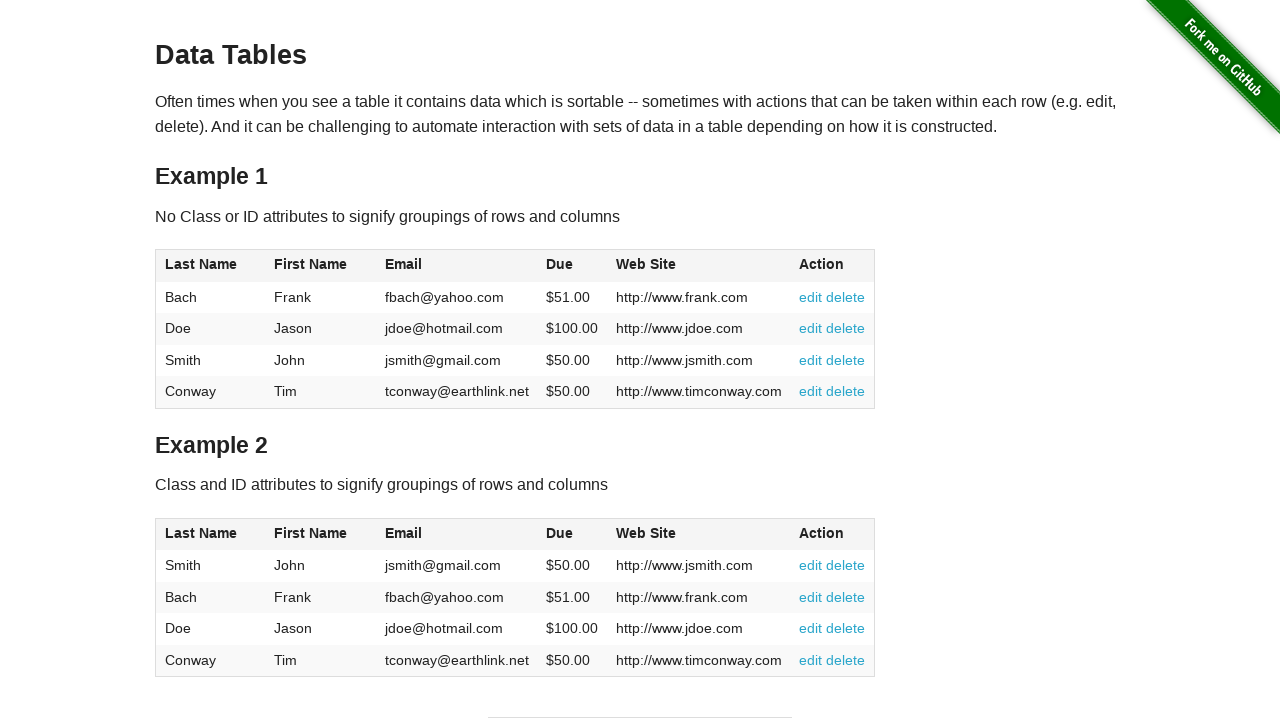

Email column data loaded after sorting
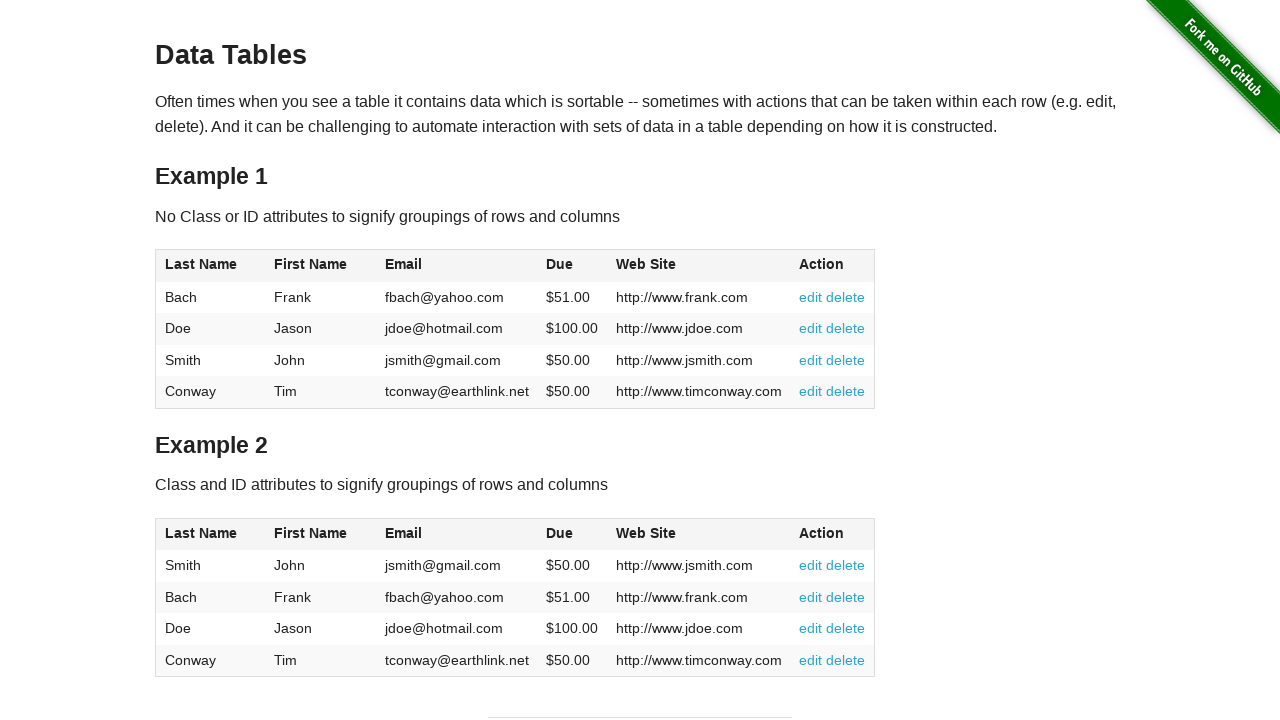

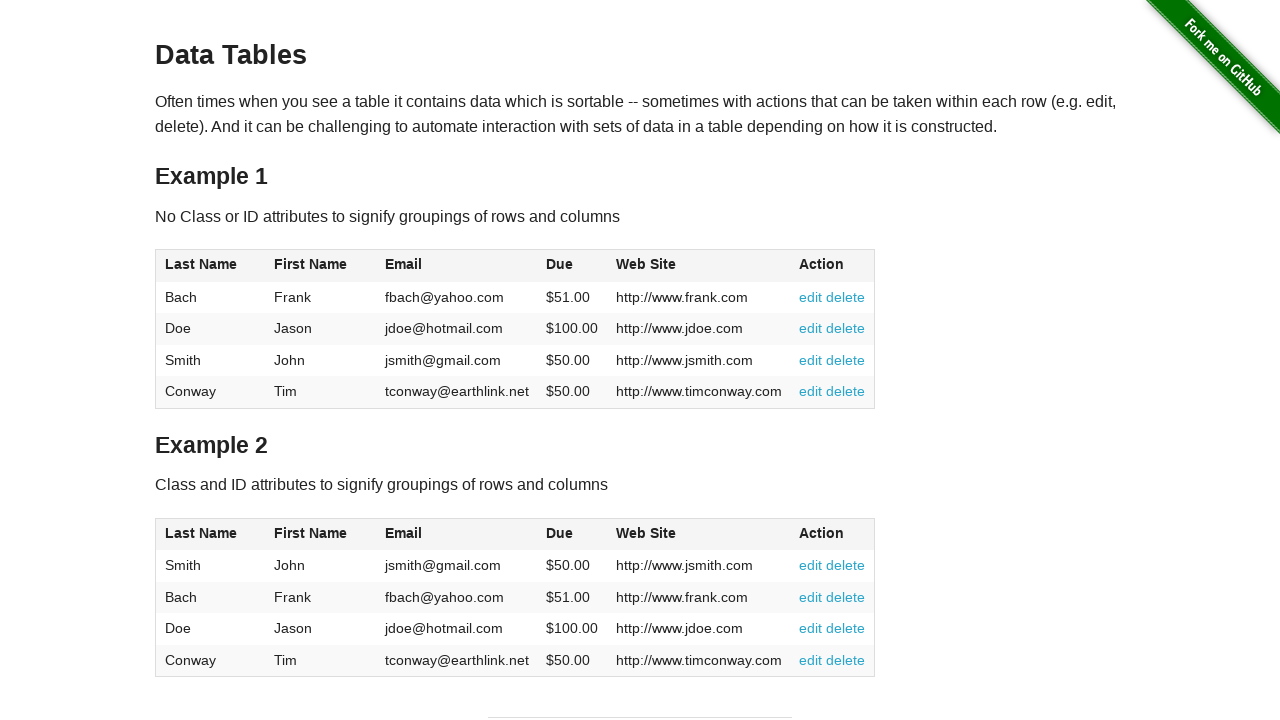